Tests checkbox default state by checking if the checkbox is selected without clicking it first (verifies default unselected state)

Starting URL: https://portal.cms.gov/portal/

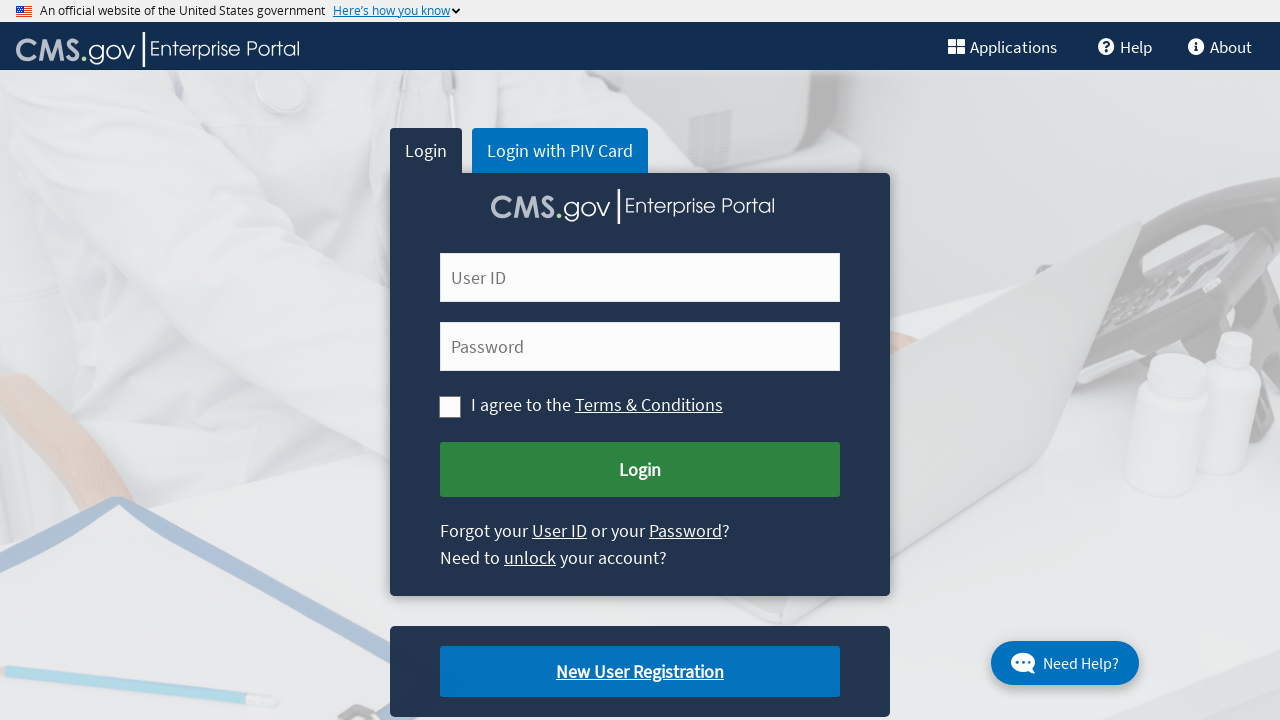

Navigated to https://portal.cms.gov/portal/
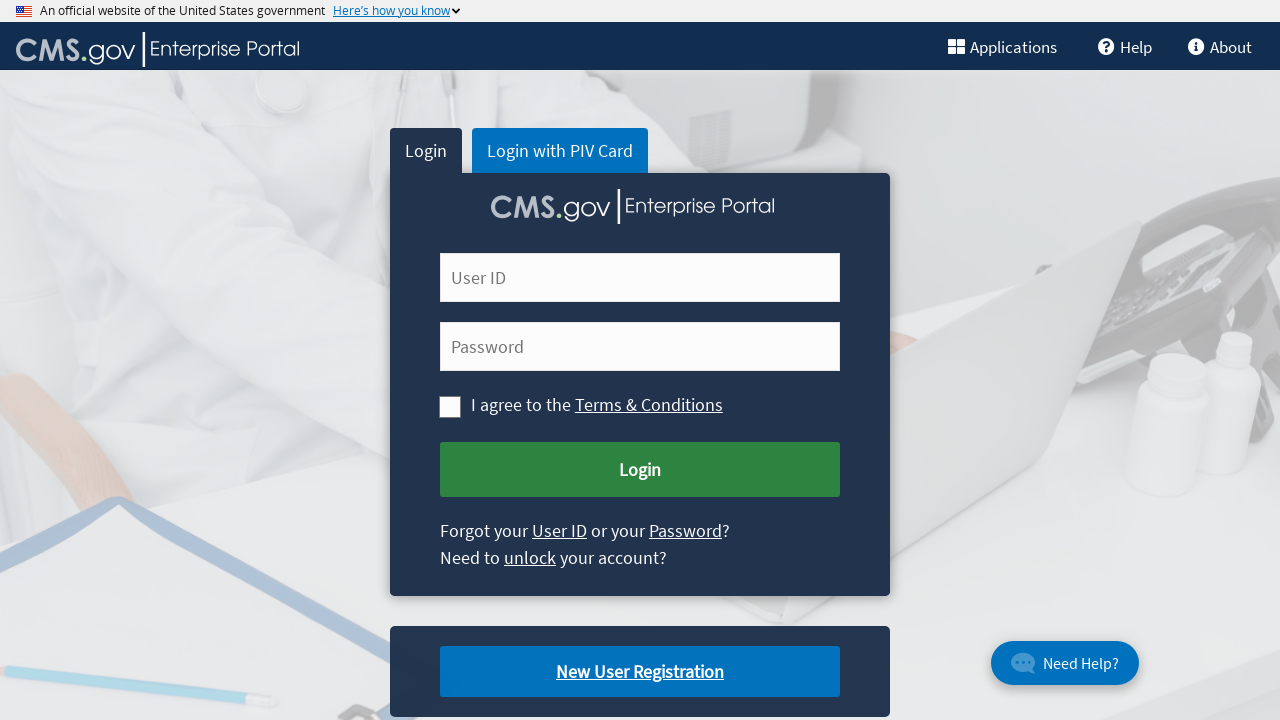

Located checkbox element with id 'cms-label-tc'
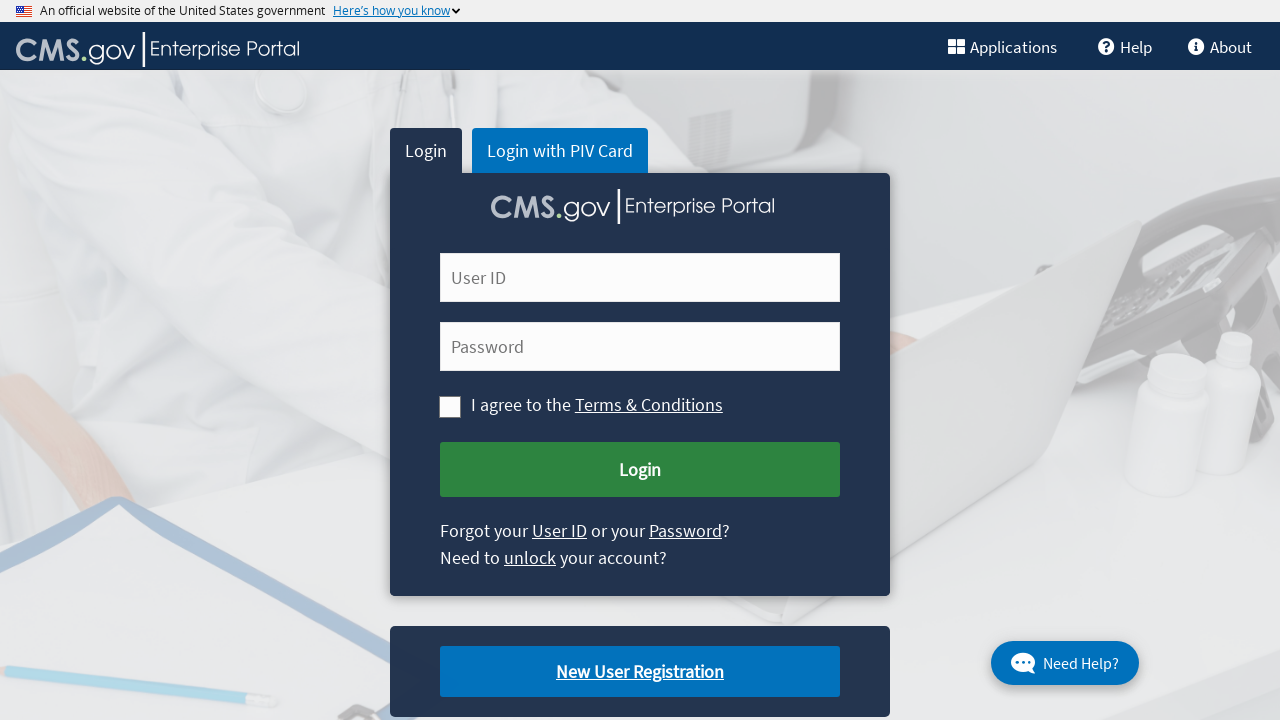

Checked default checkbox state - is selected: False
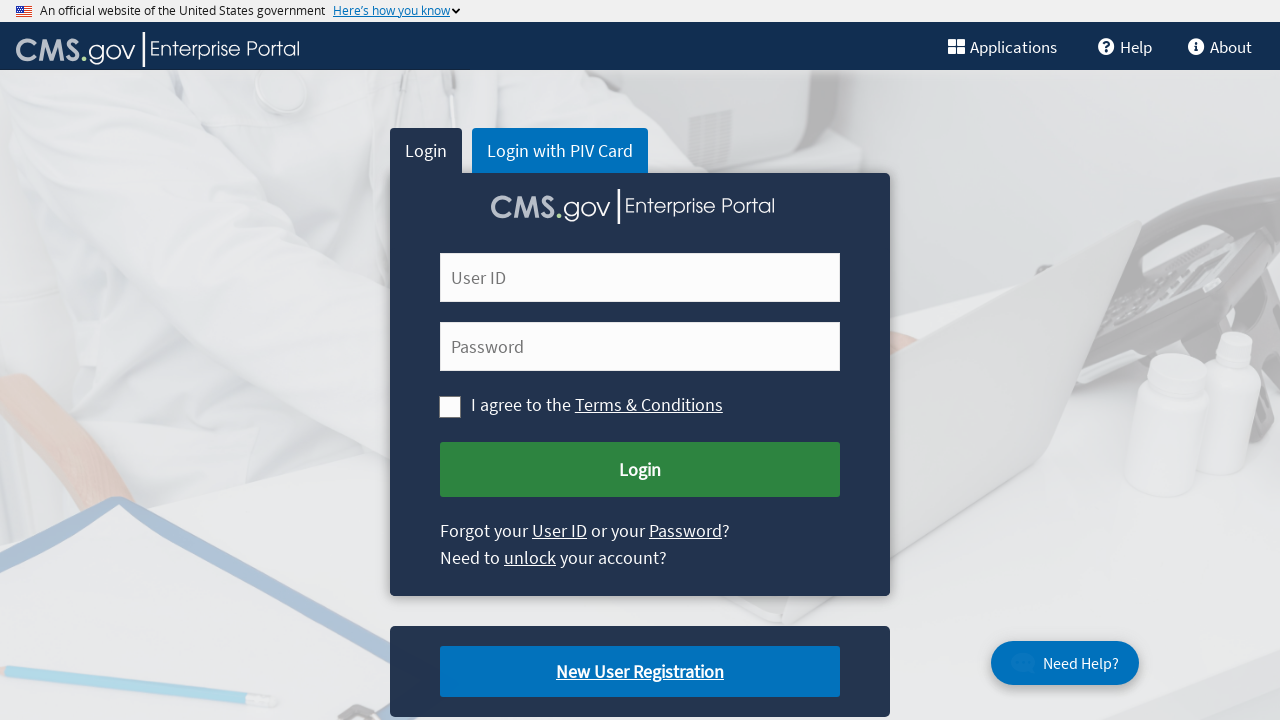

Verified checkbox default unselected state
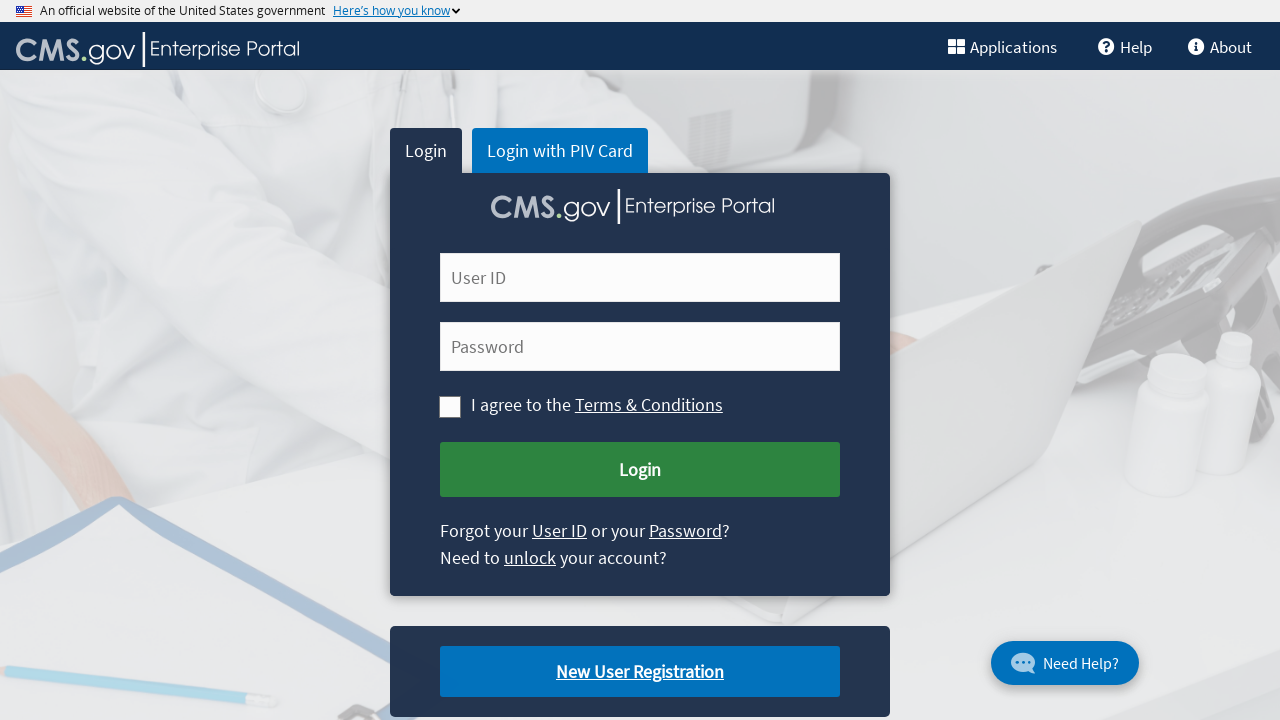

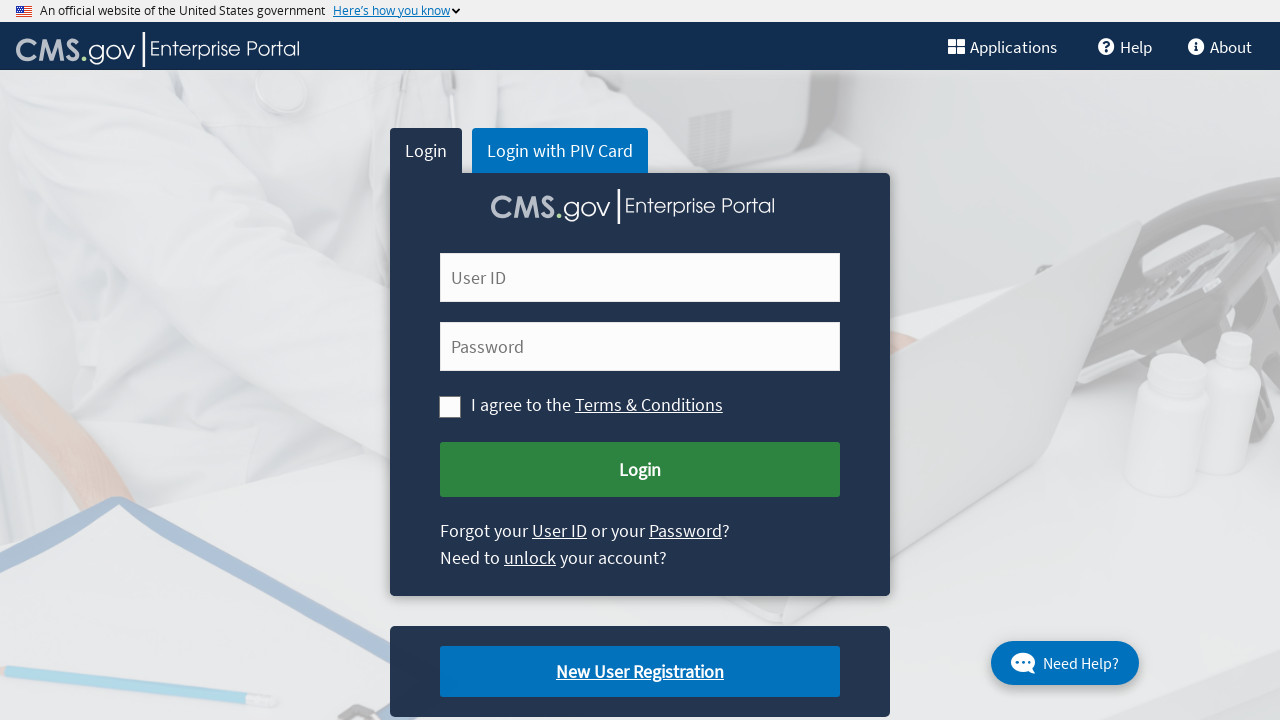